Tests opening multiple browser tabs using JavaScript executor and iterating through them to print their titles

Starting URL: https://www.youtube.com

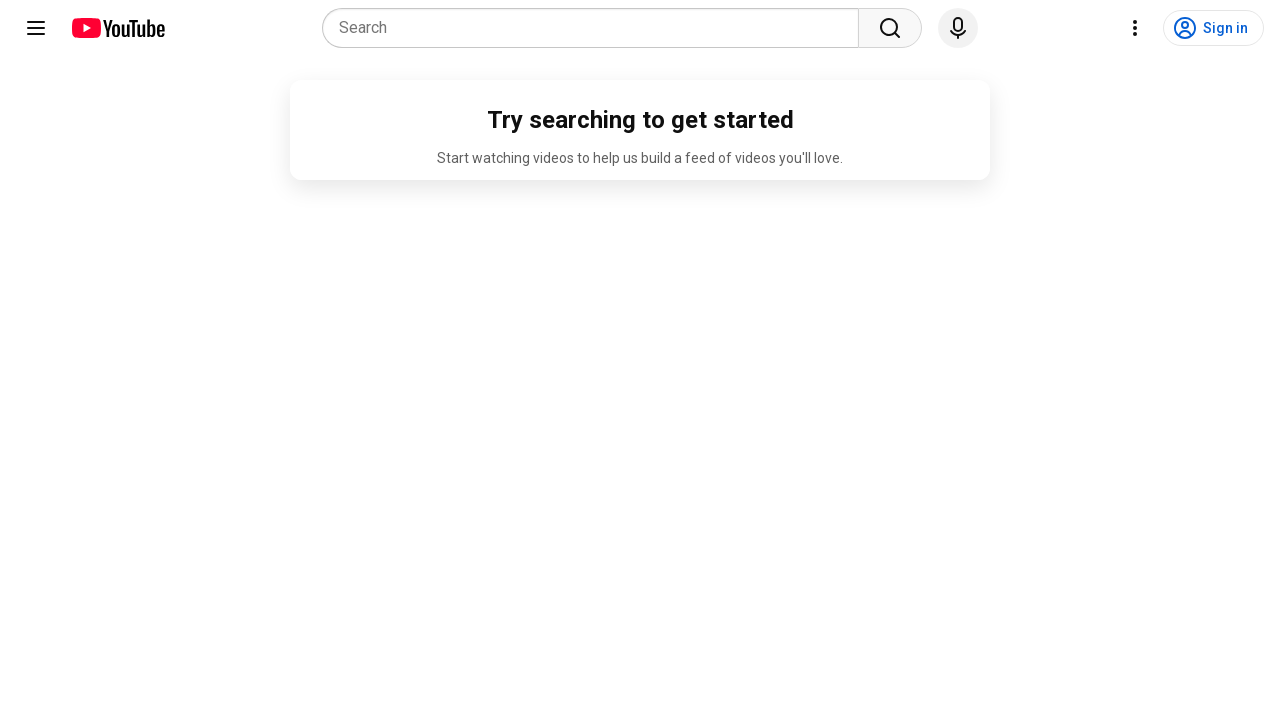

Opened new tab with Google using JavaScript executor
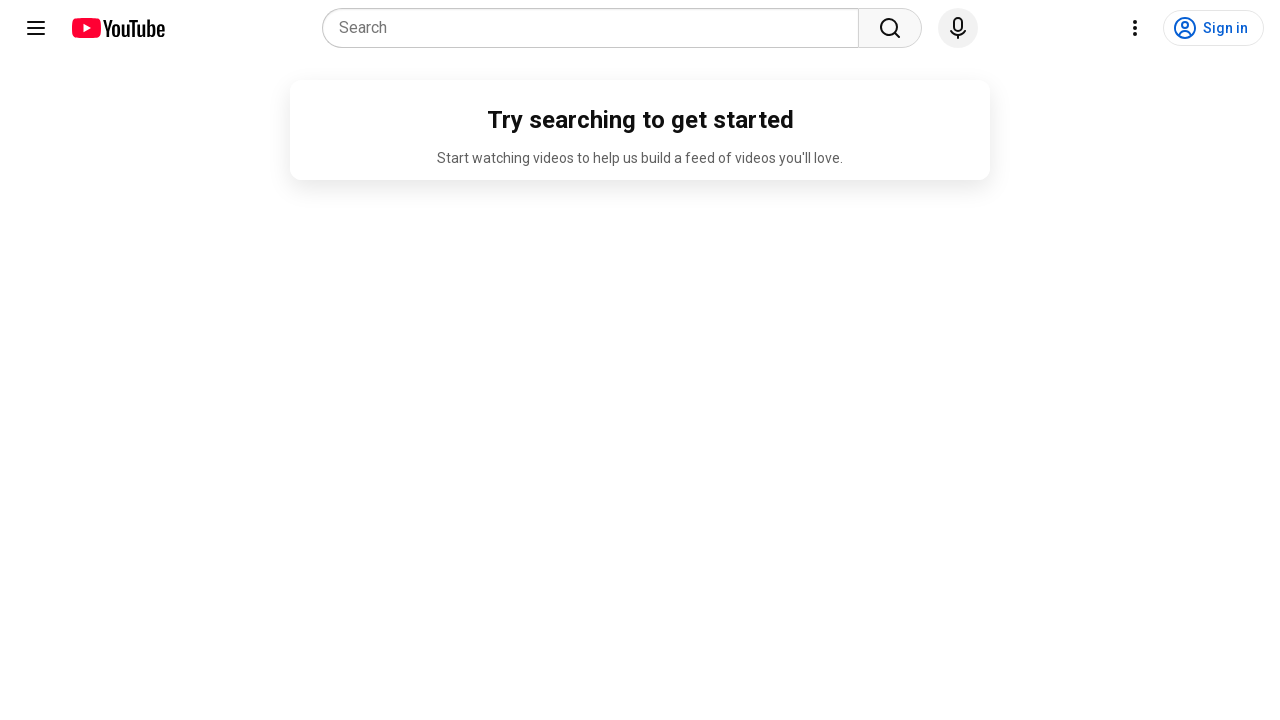

Opened new tab with Apple using JavaScript executor
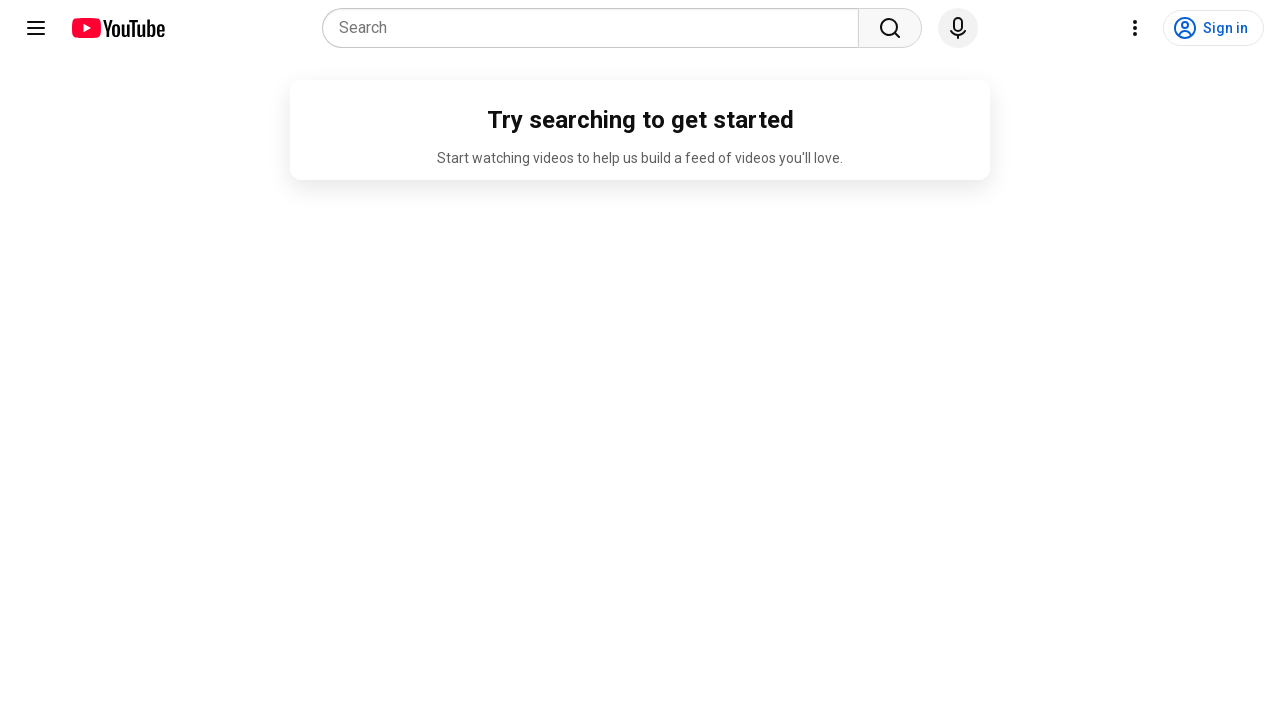

Retrieved all open browser tabs
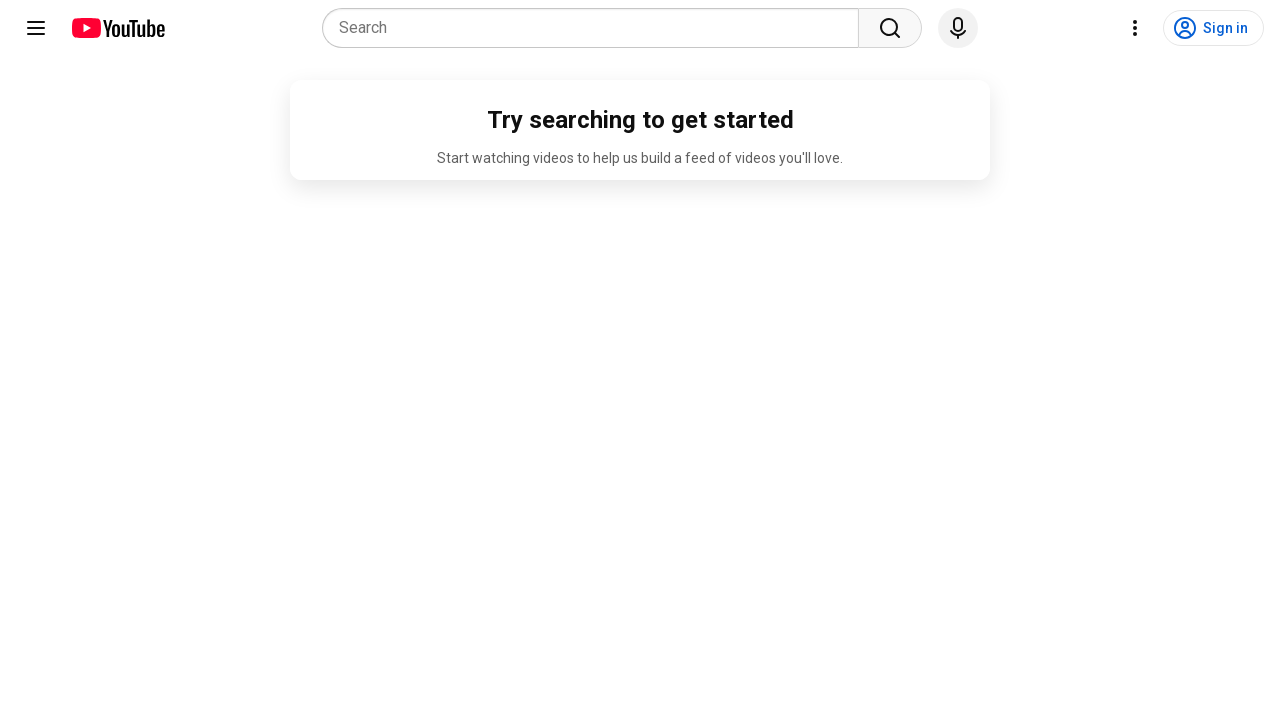

Brought tab to focus - title: YouTube
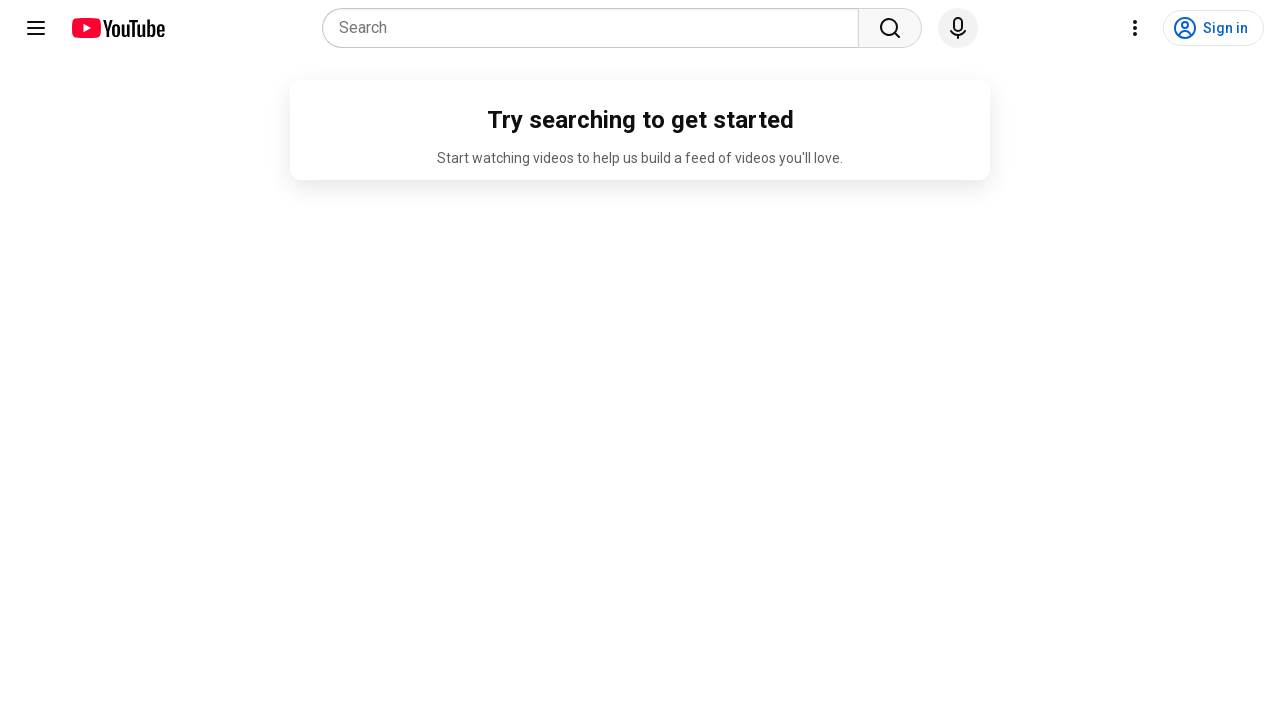

Brought tab to focus - title: 
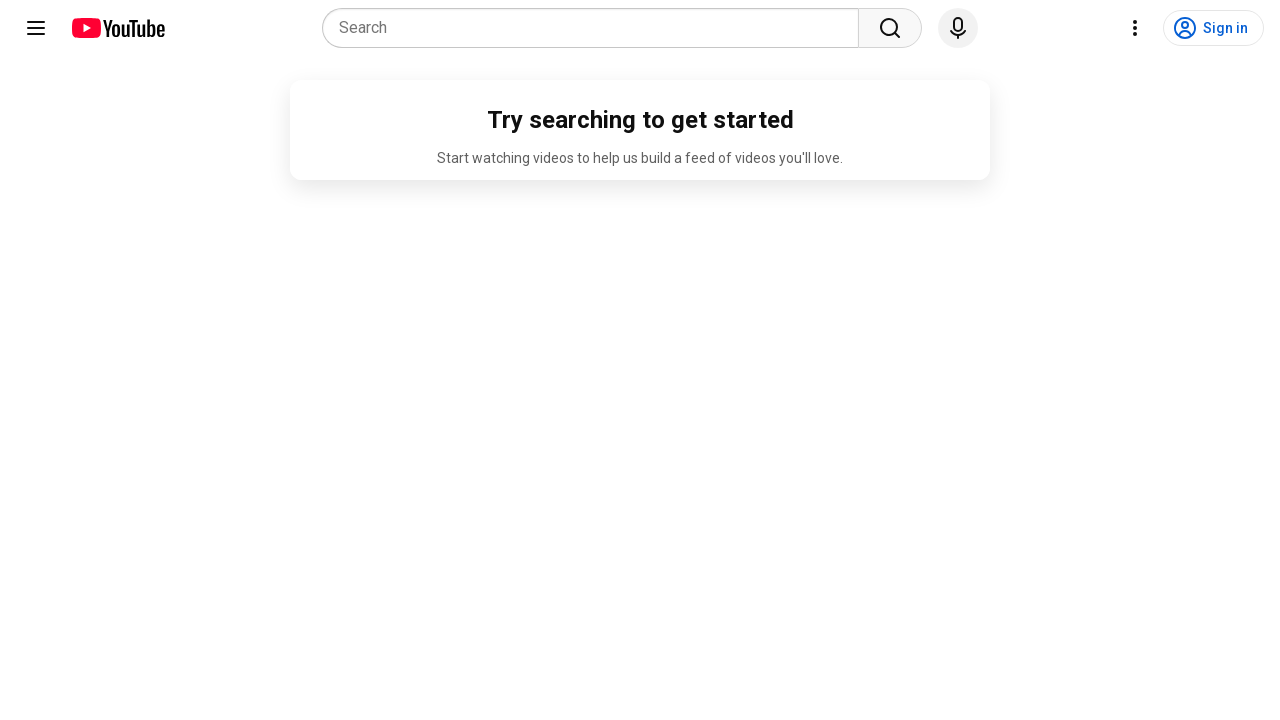

Brought tab to focus - title: Apple
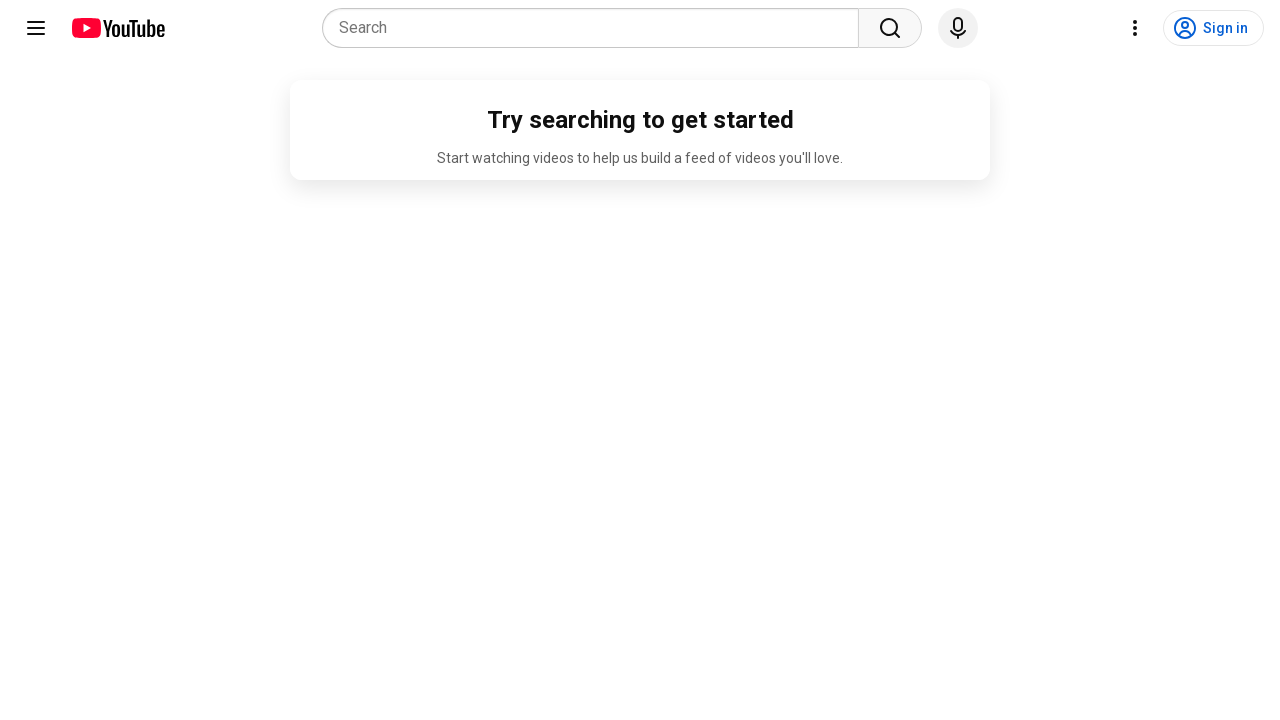

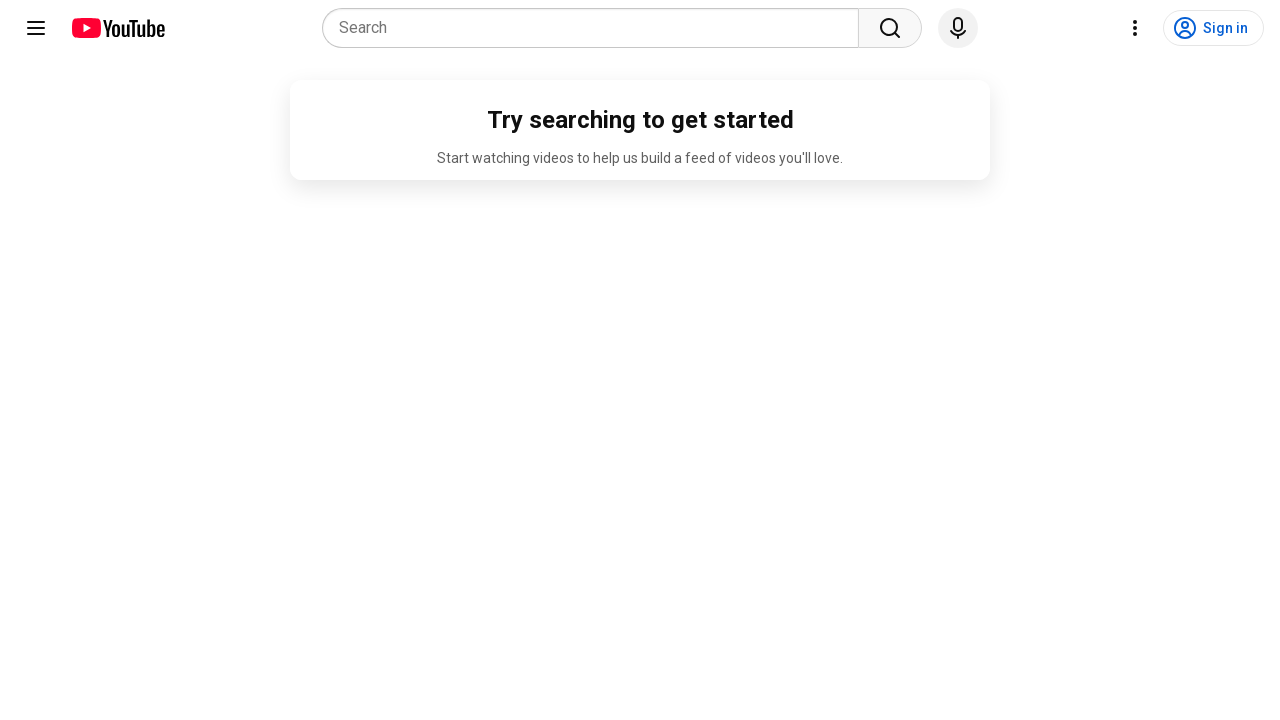